Tests a form submission by filling all input fields with an email address, clicking a button, and verifying a congratulatory message appears

Starting URL: https://erikdark.github.io/Qa_autotest_03/

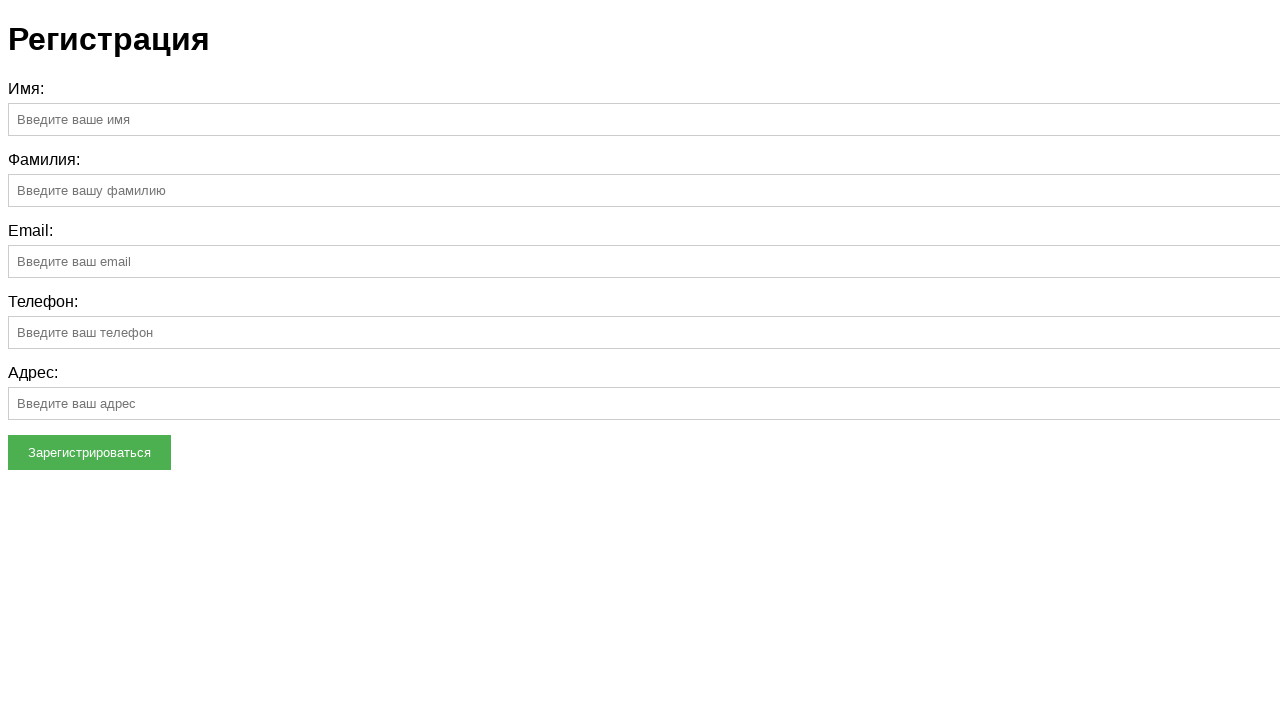

Located all input fields on the form
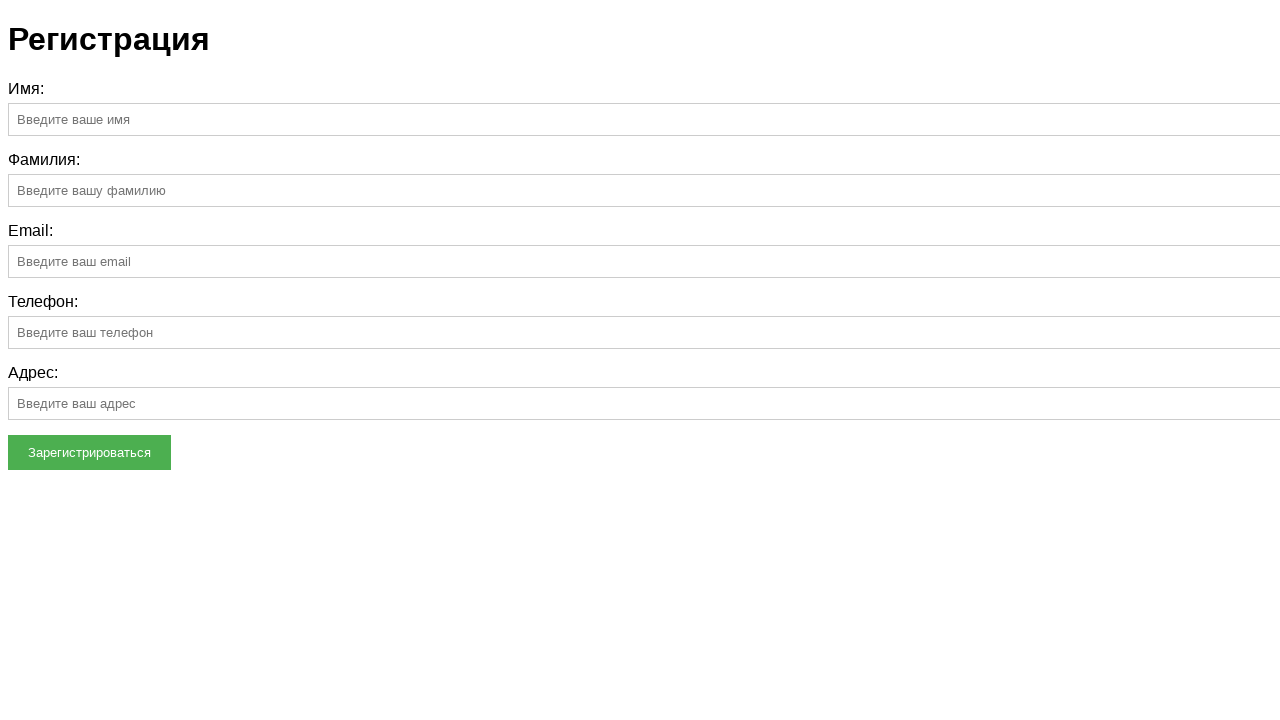

Filled input field 1 of 5 with email address 'testuser@mail.ru' on input >> nth=0
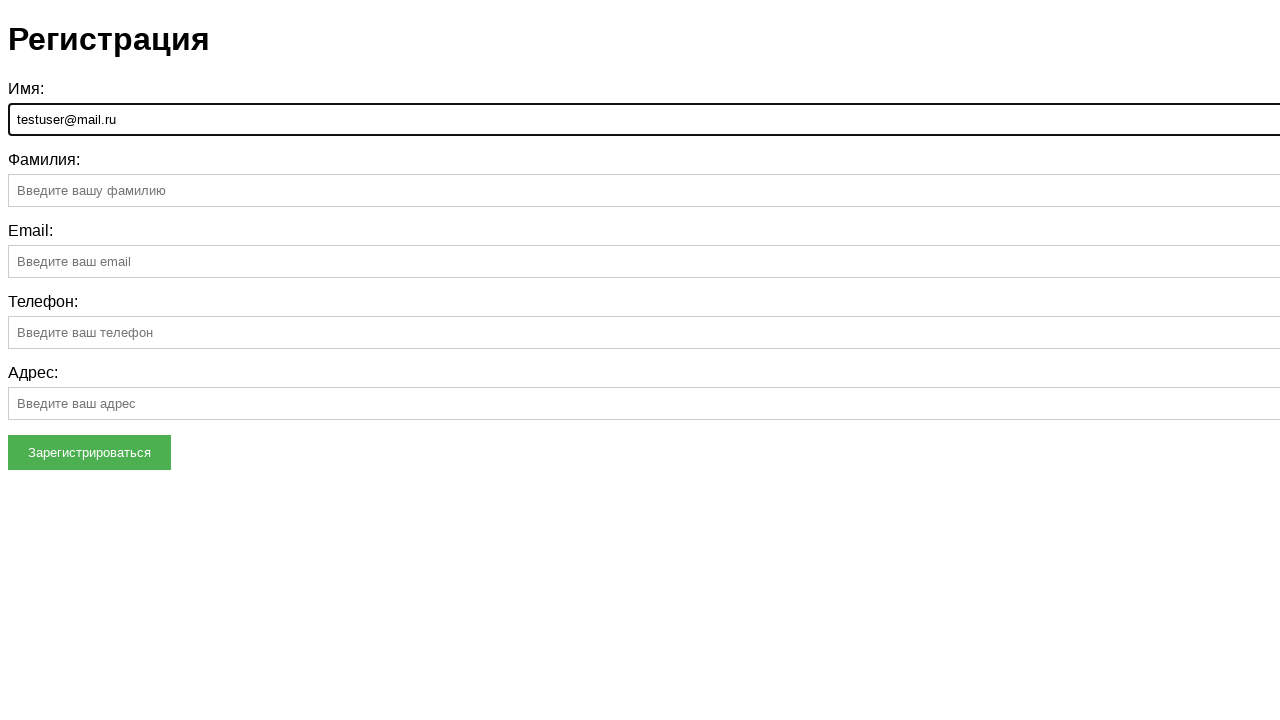

Filled input field 2 of 5 with email address 'testuser@mail.ru' on input >> nth=1
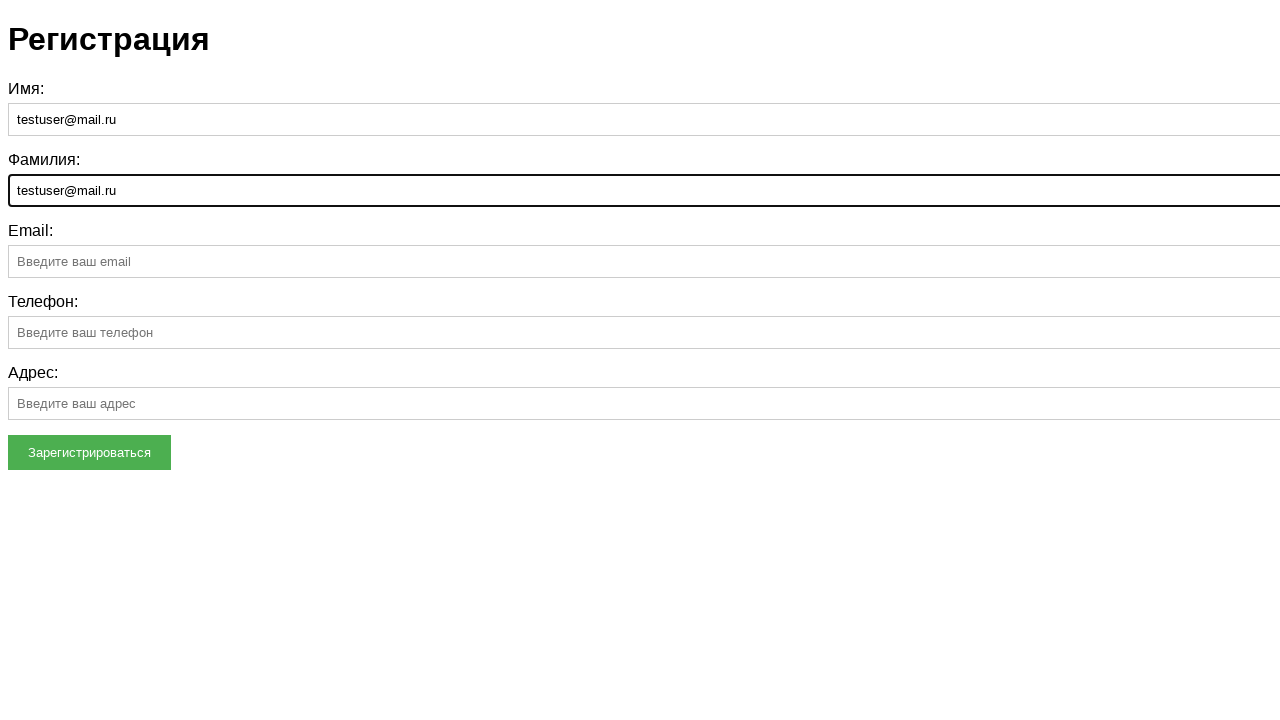

Filled input field 3 of 5 with email address 'testuser@mail.ru' on input >> nth=2
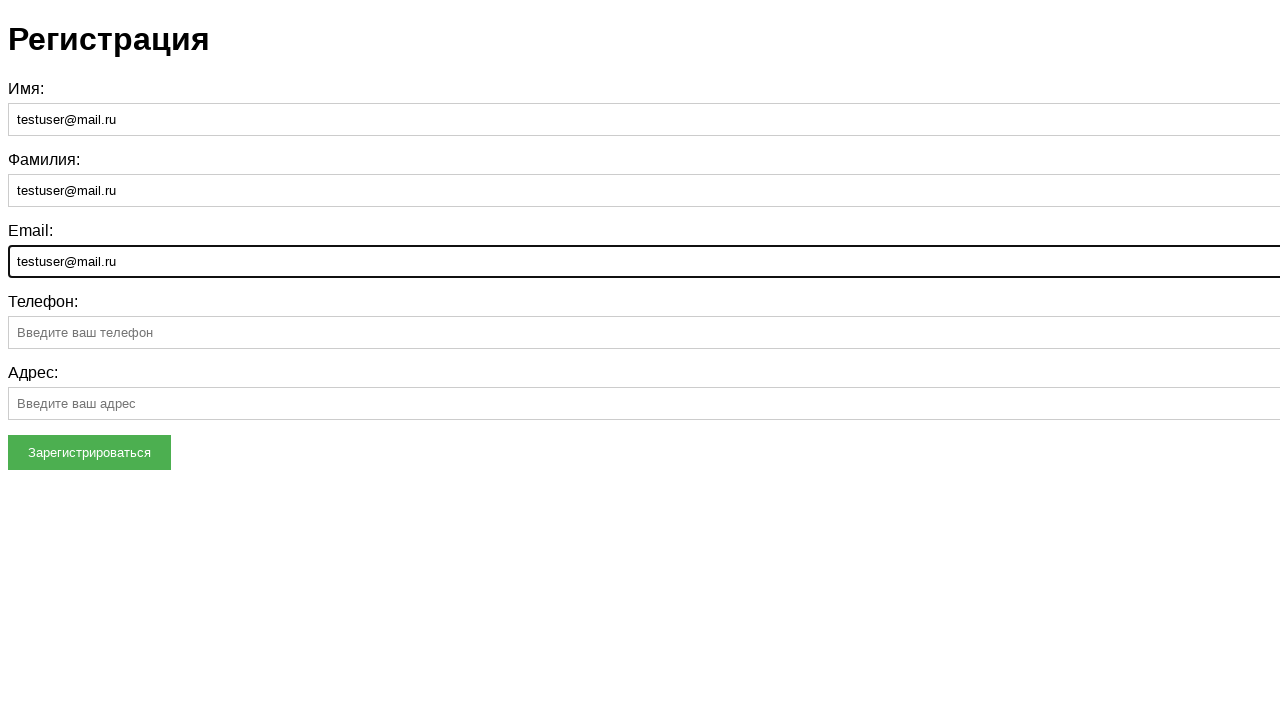

Filled input field 4 of 5 with email address 'testuser@mail.ru' on input >> nth=3
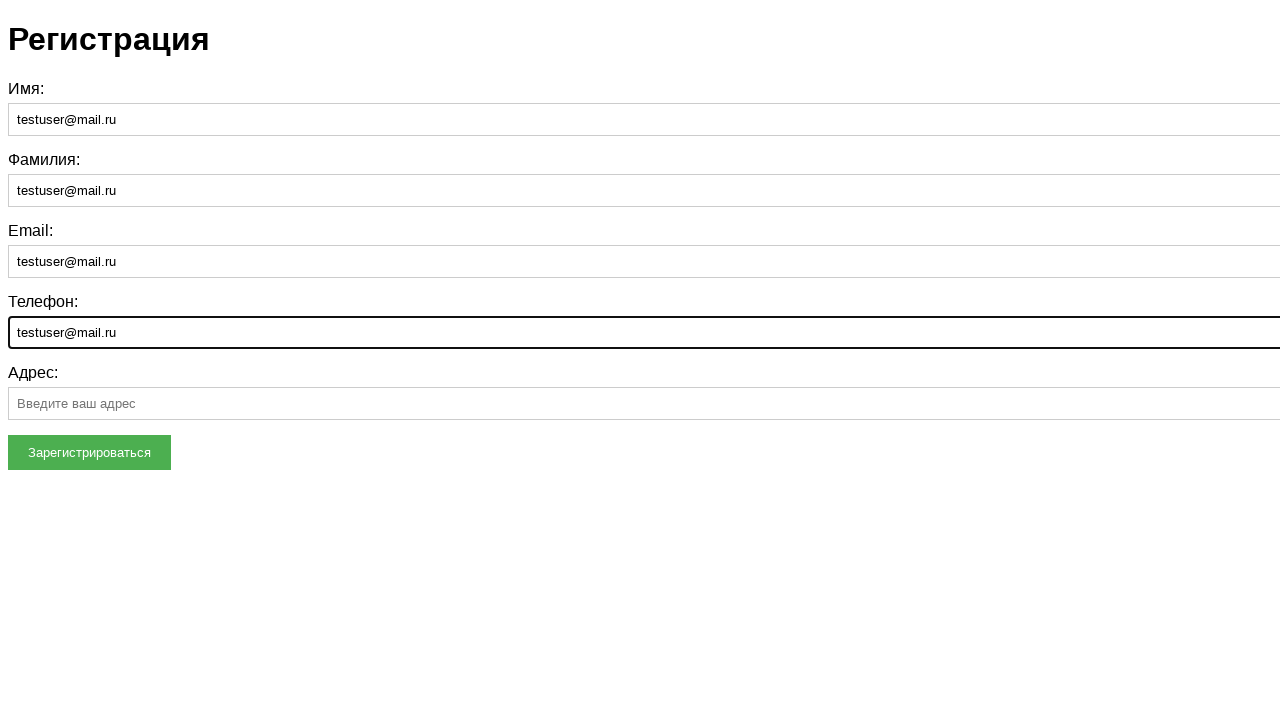

Filled input field 5 of 5 with email address 'testuser@mail.ru' on input >> nth=4
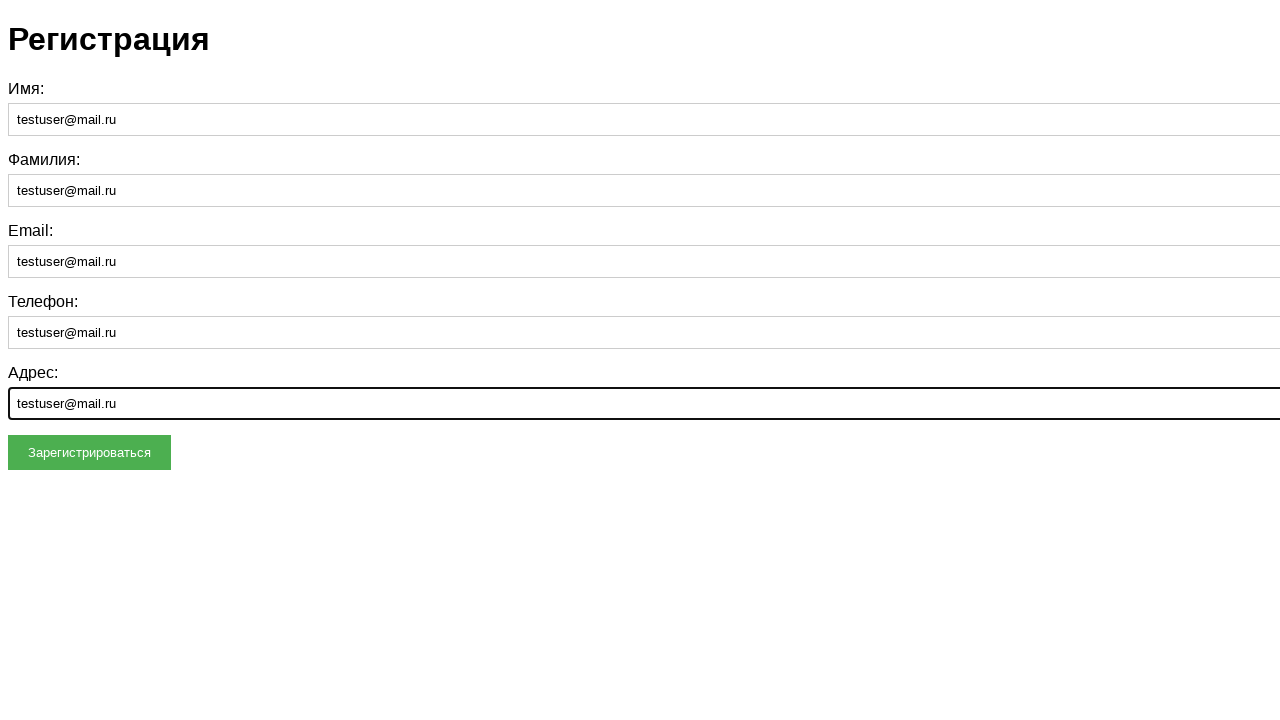

Clicked the submit button at (90, 452) on button
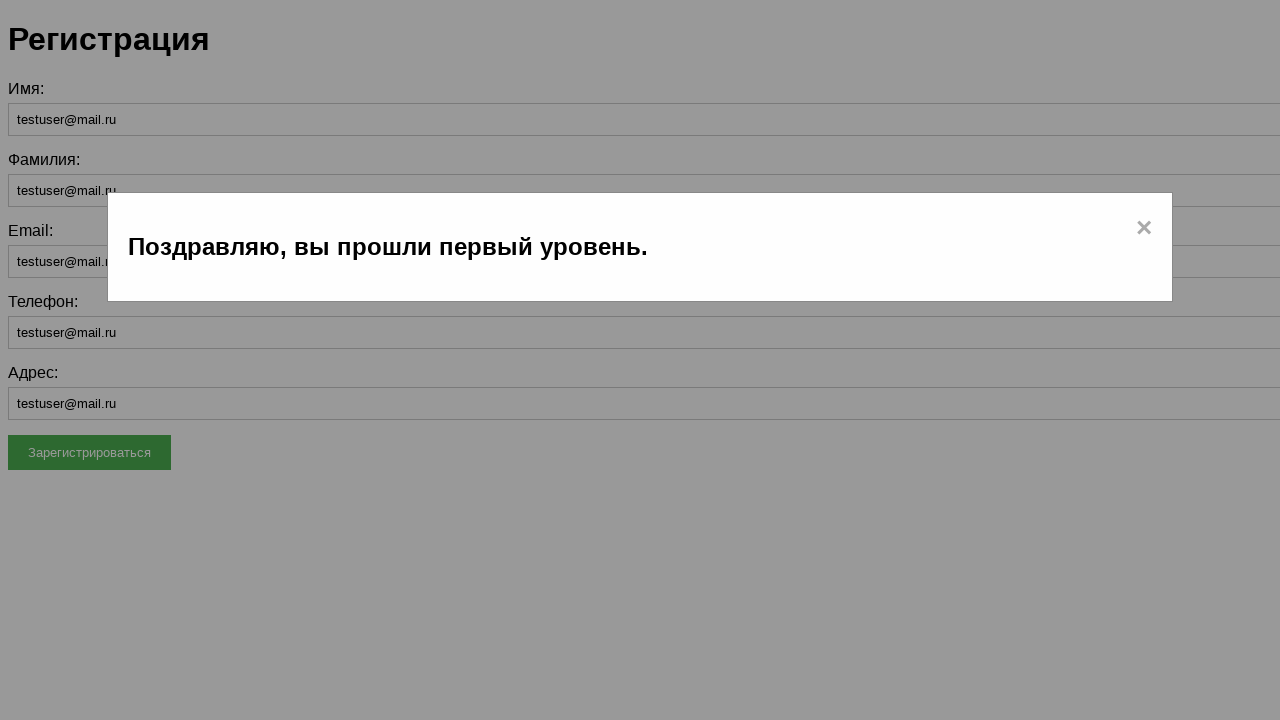

Waited for congratulatory message heading to appear
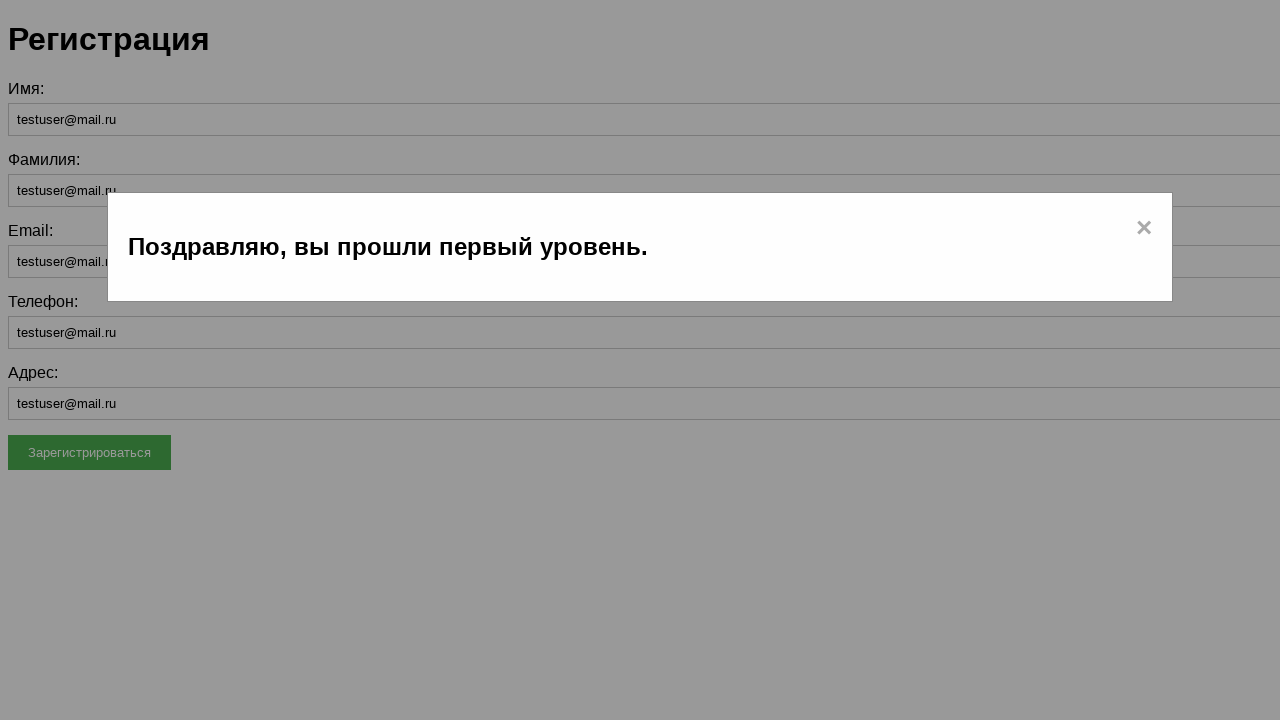

Located the congratulatory message heading
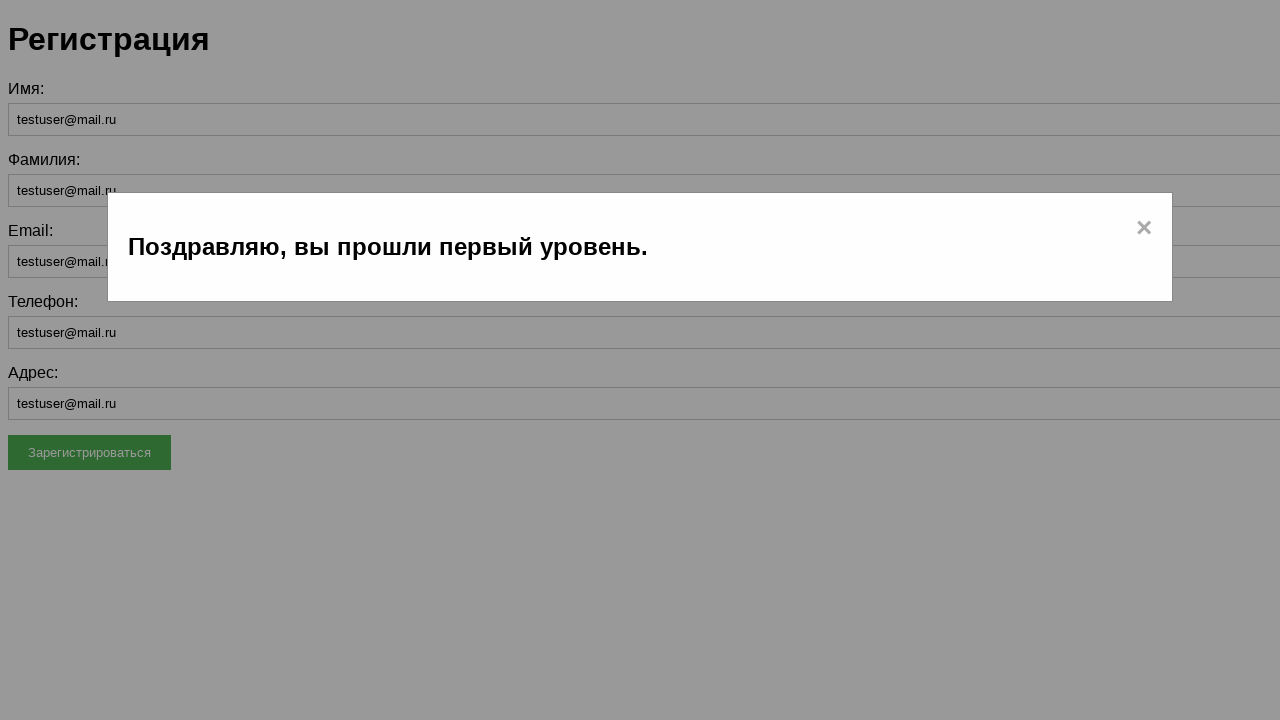

Verified congratulatory message displays correct text: 'Поздравляю, вы прошли первый уровень.'
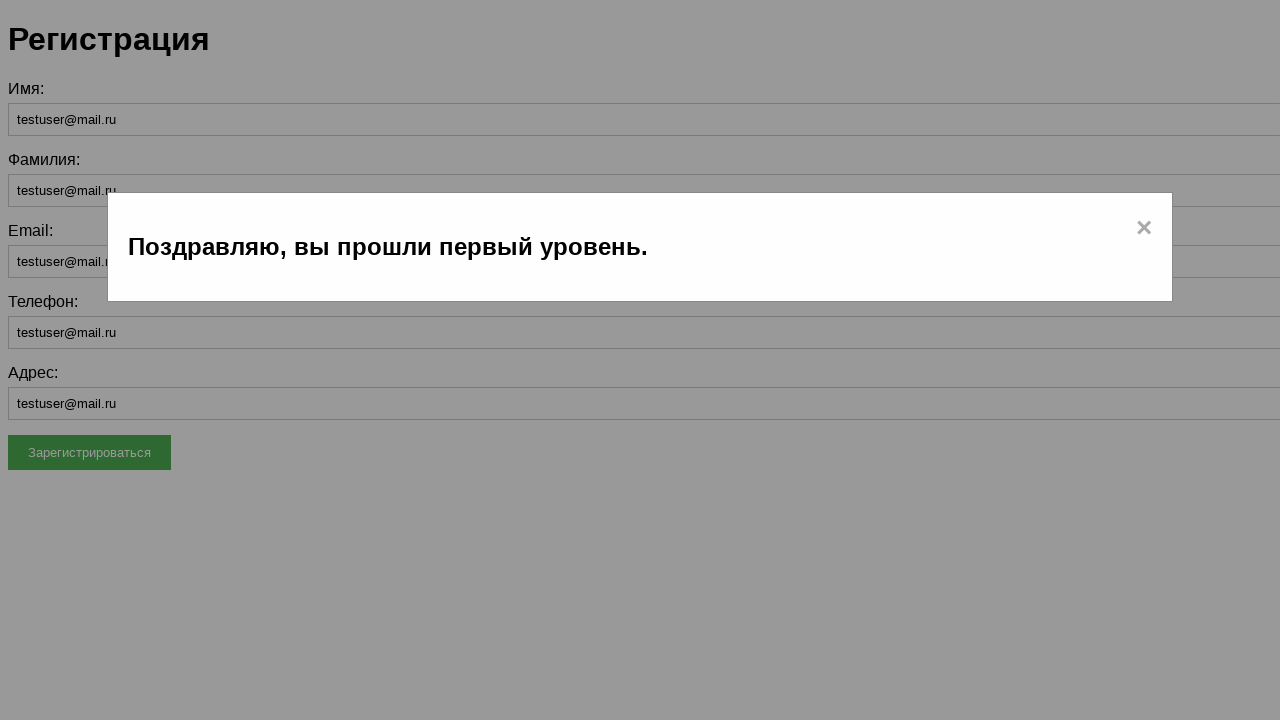

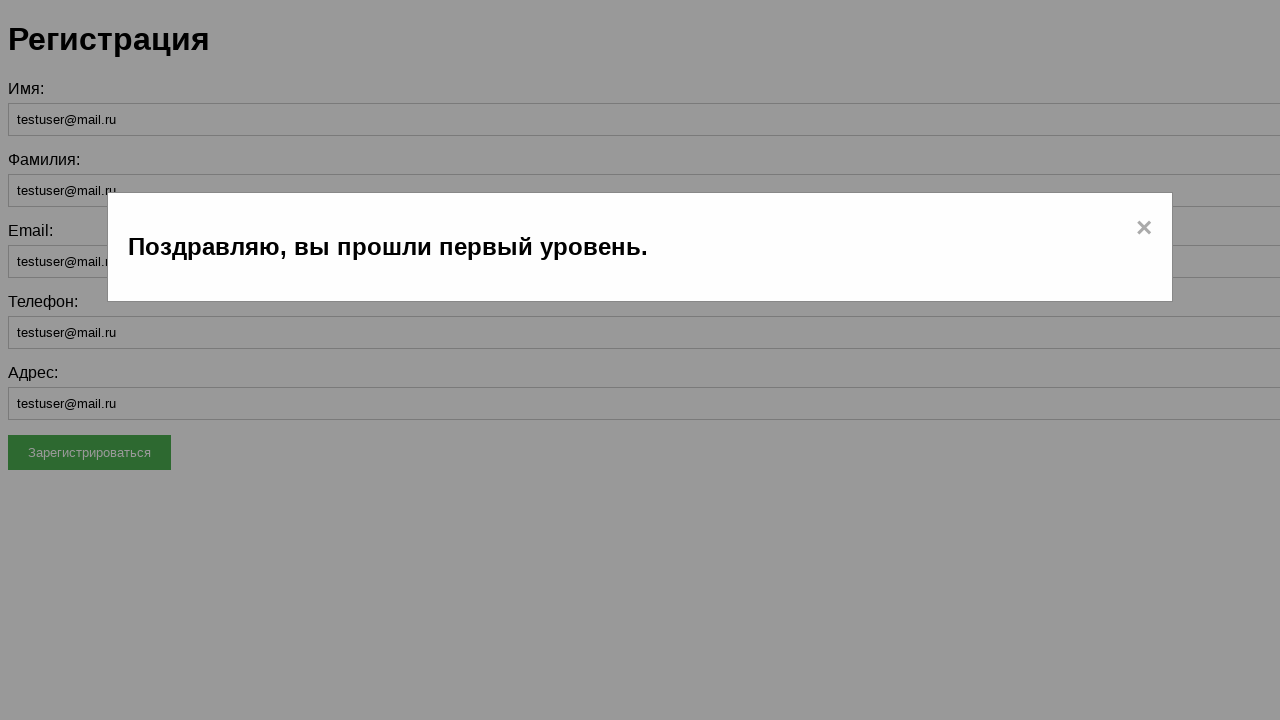